Gets a value from an element attribute, performs a mathematical calculation, checks checkboxes, fills in the calculated answer, and submits the form

Starting URL: http://suninjuly.github.io/get_attribute.html

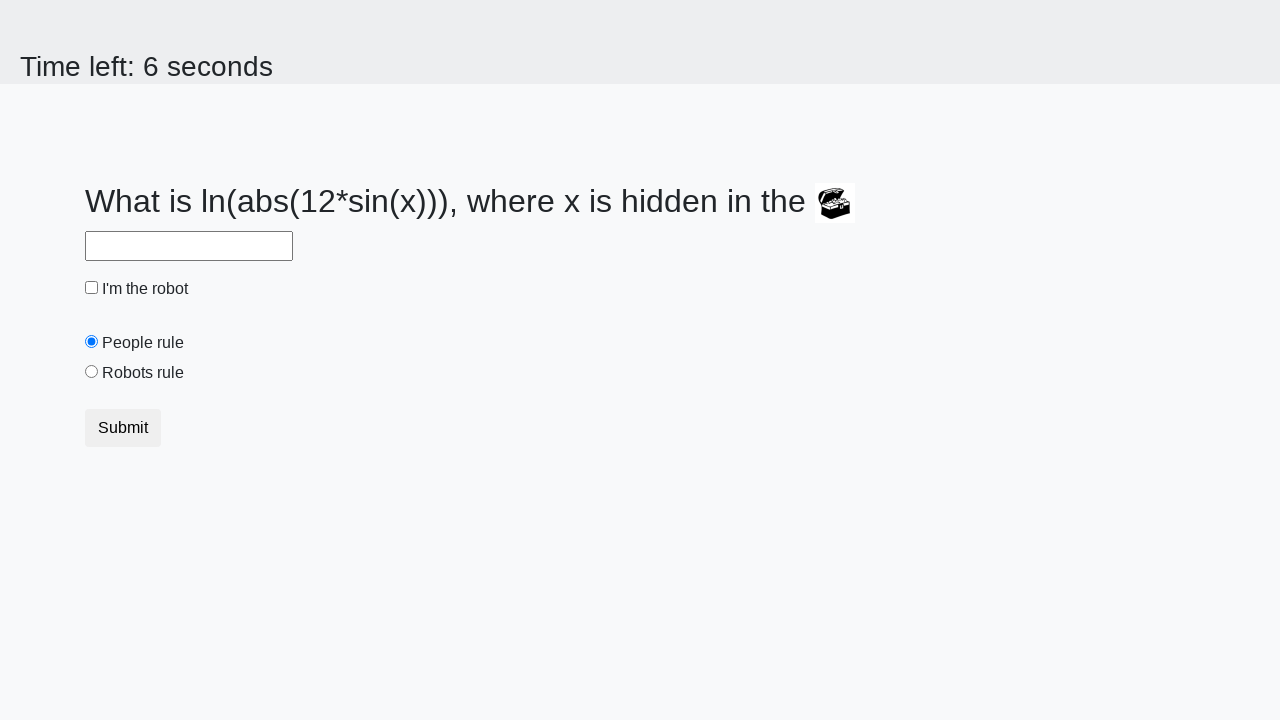

Located treasure element
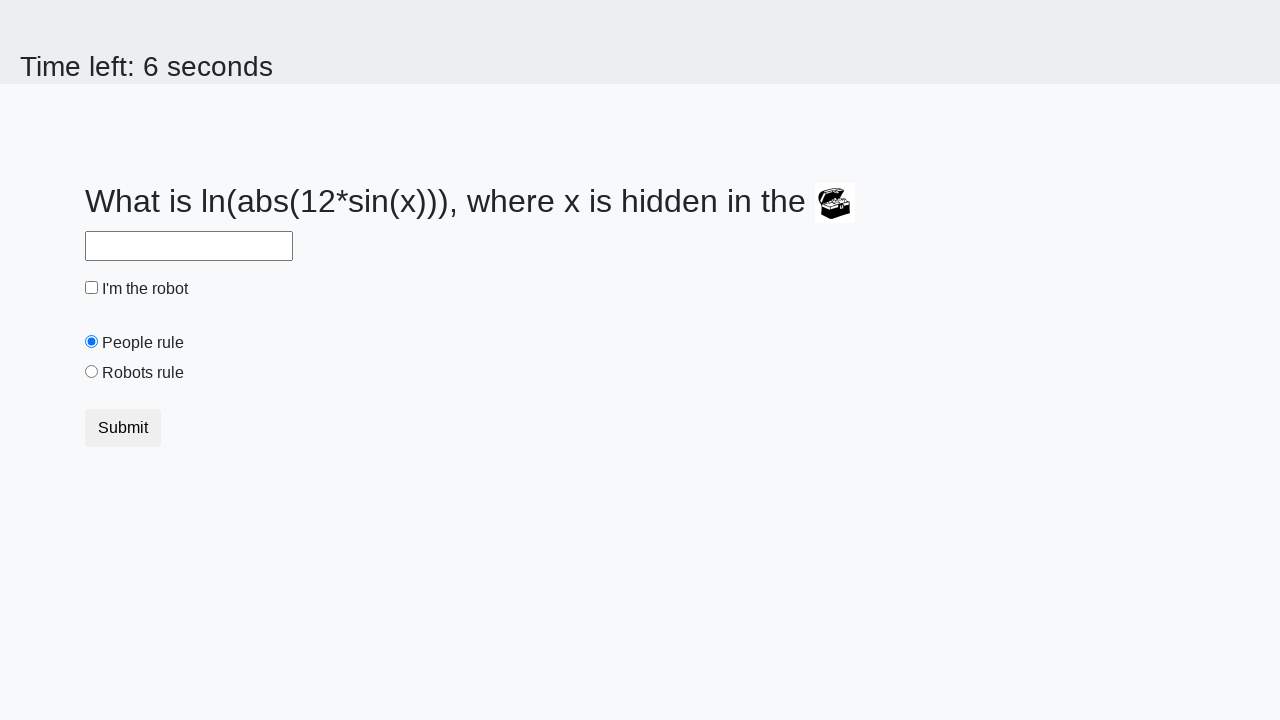

Retrieved valuex attribute from treasure element: 772
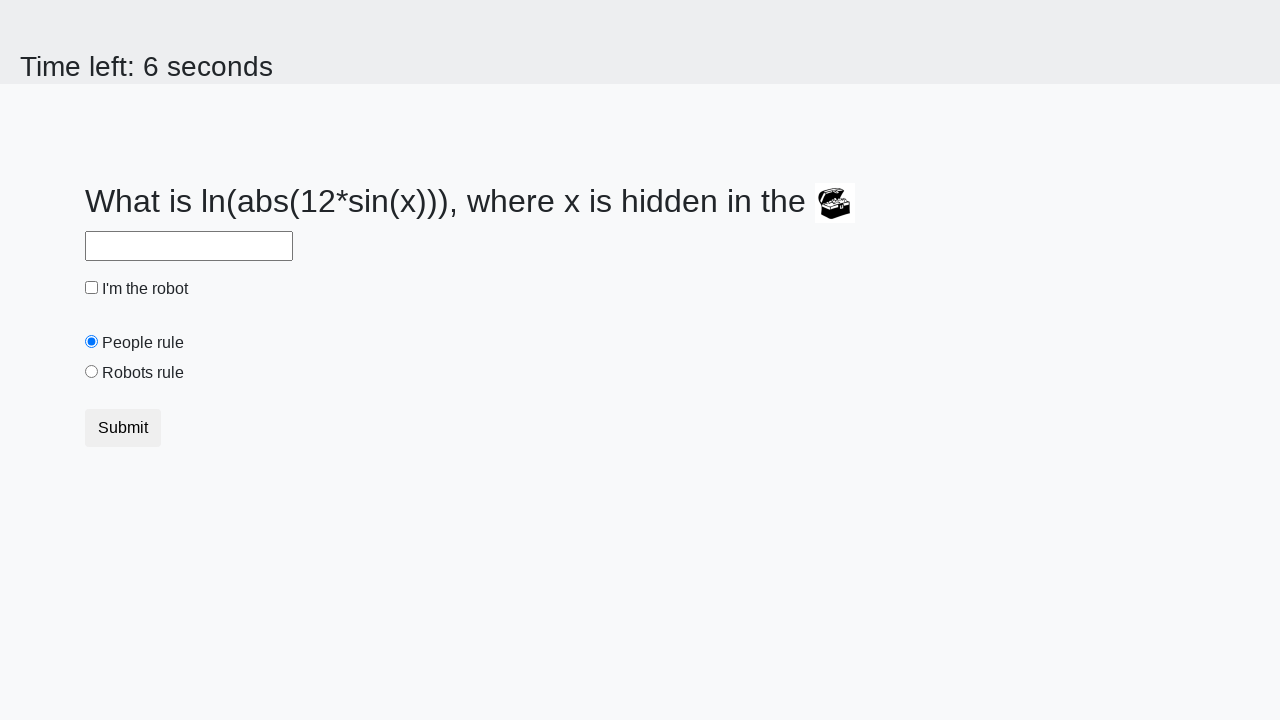

Calculated result using formula: 2.182638841352814
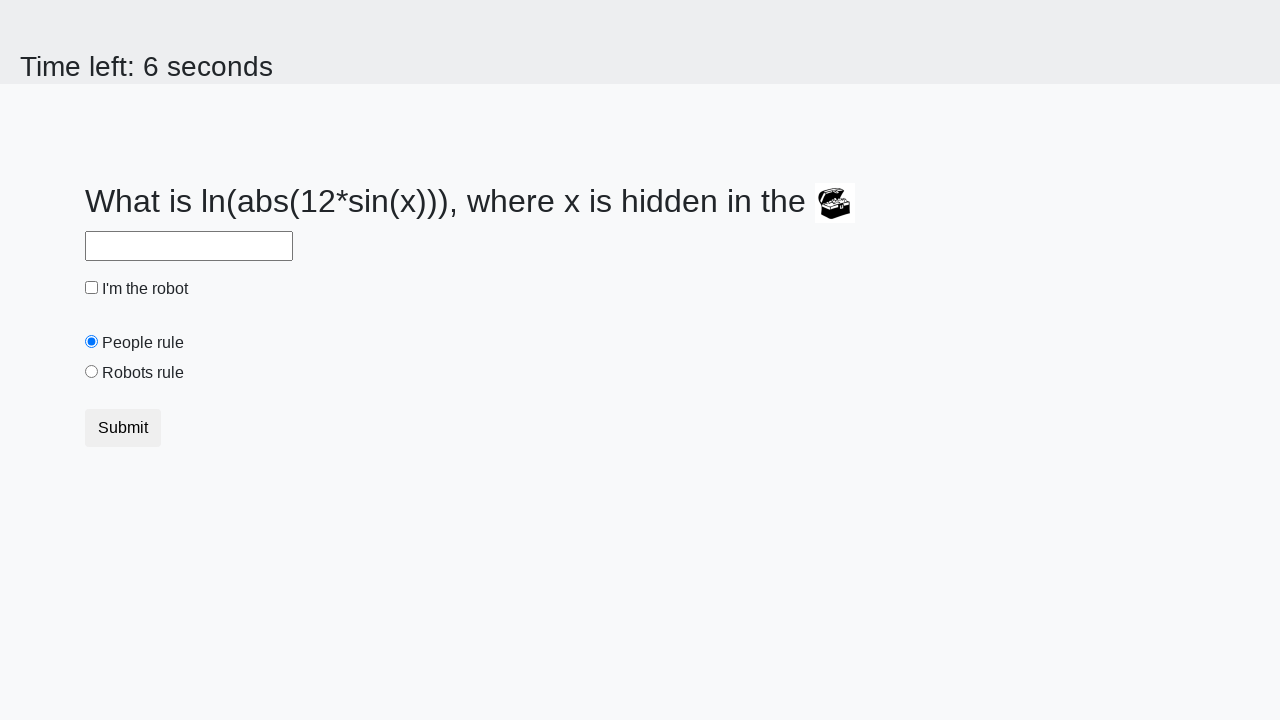

Checked the robot checkbox at (92, 288) on #robotCheckbox
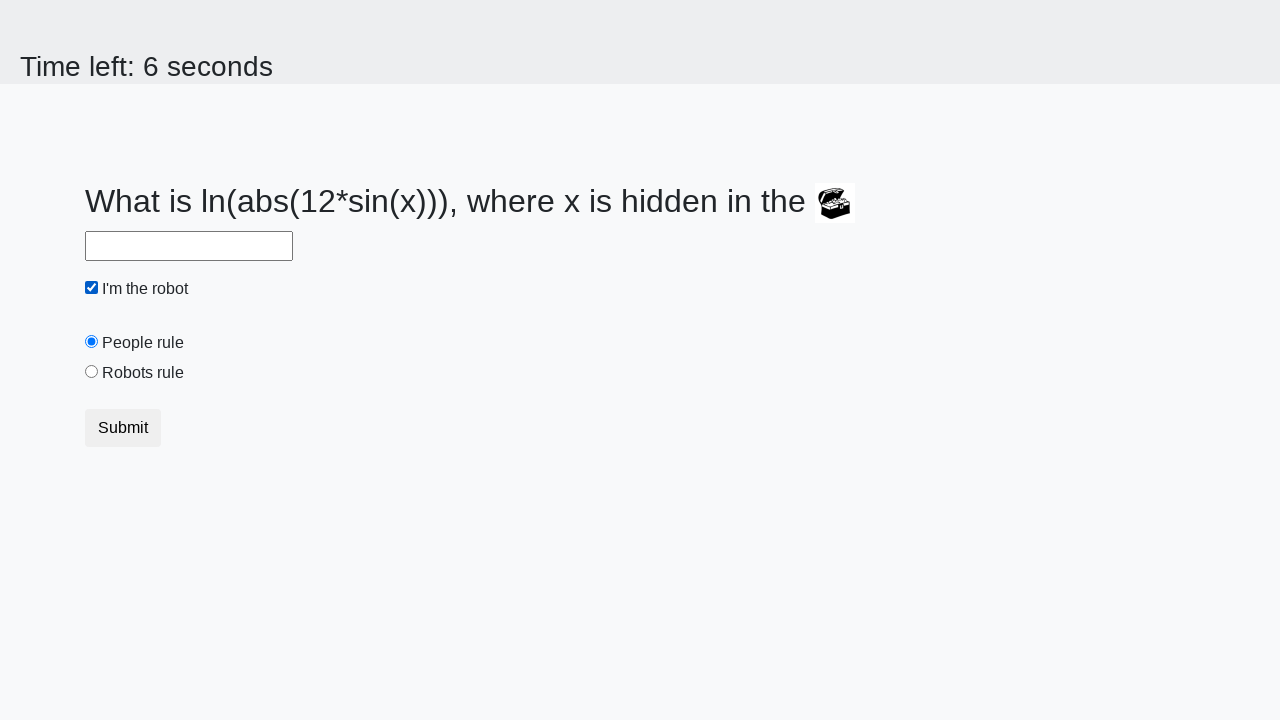

Selected the robots rule radio button at (92, 372) on #robotsRule
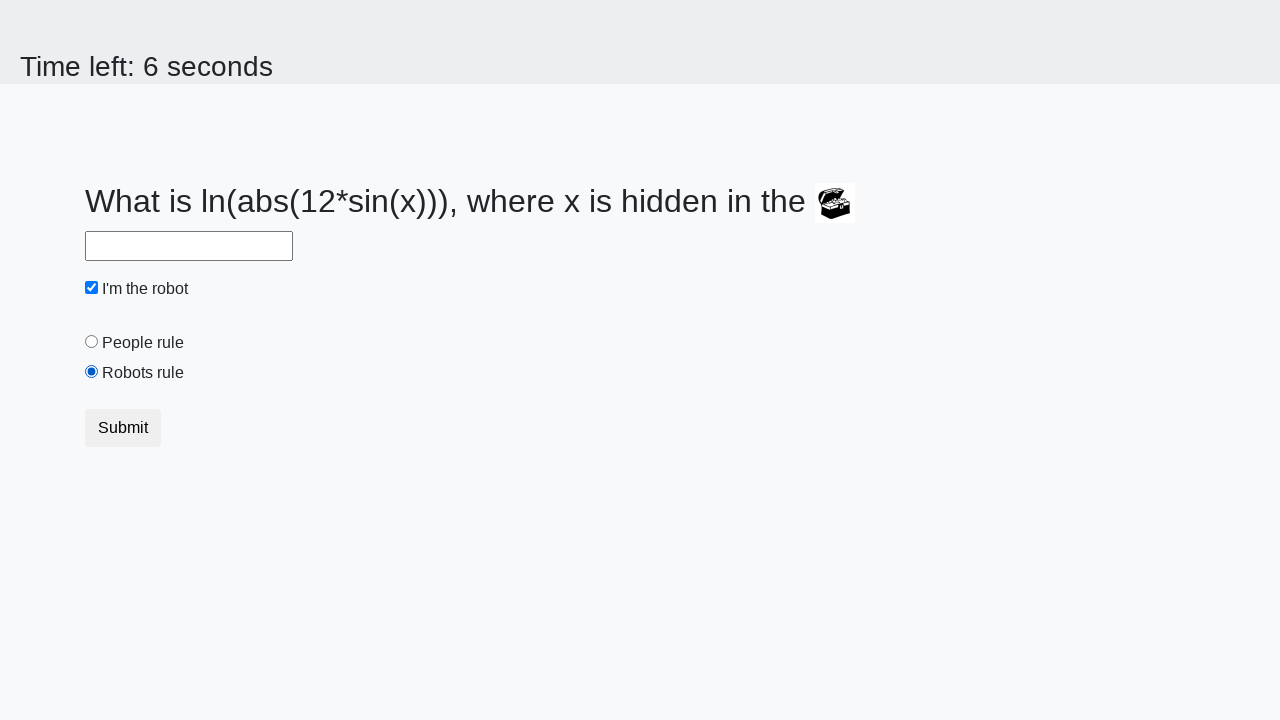

Filled answer field with calculated value: 2.182638841352814 on #answer
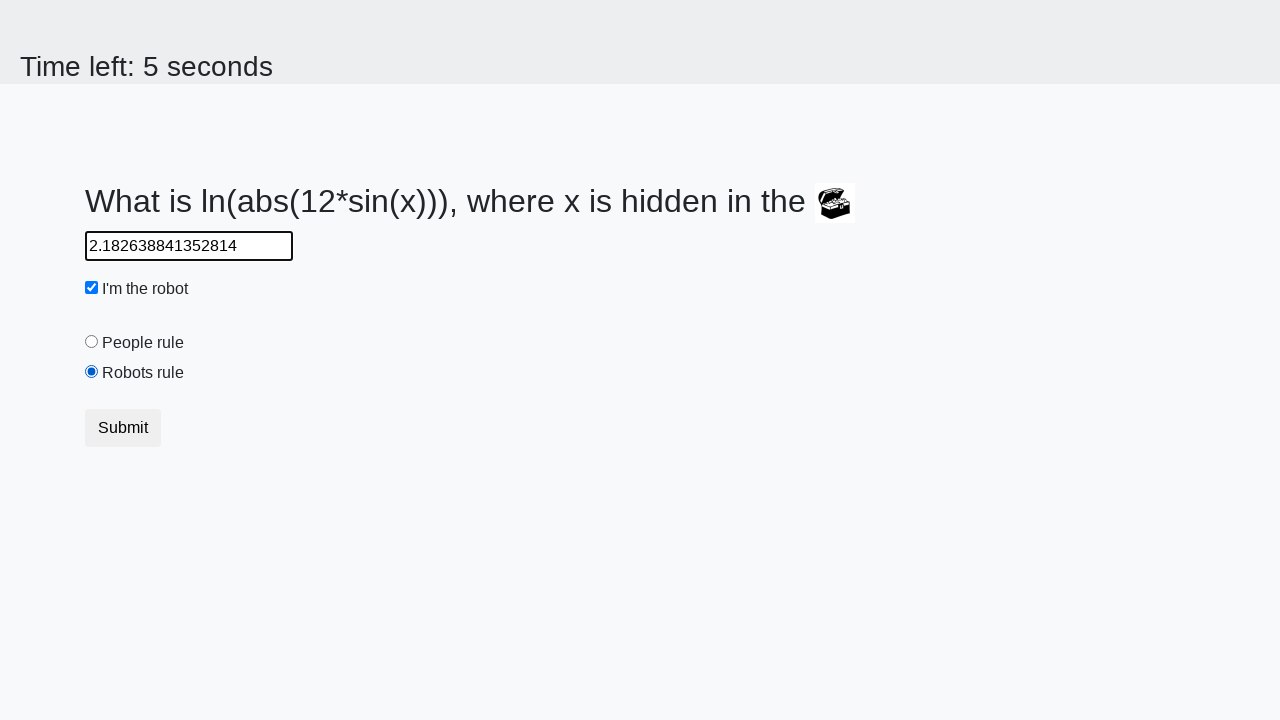

Clicked Submit button to submit the form at (123, 428) on button:text("Submit")
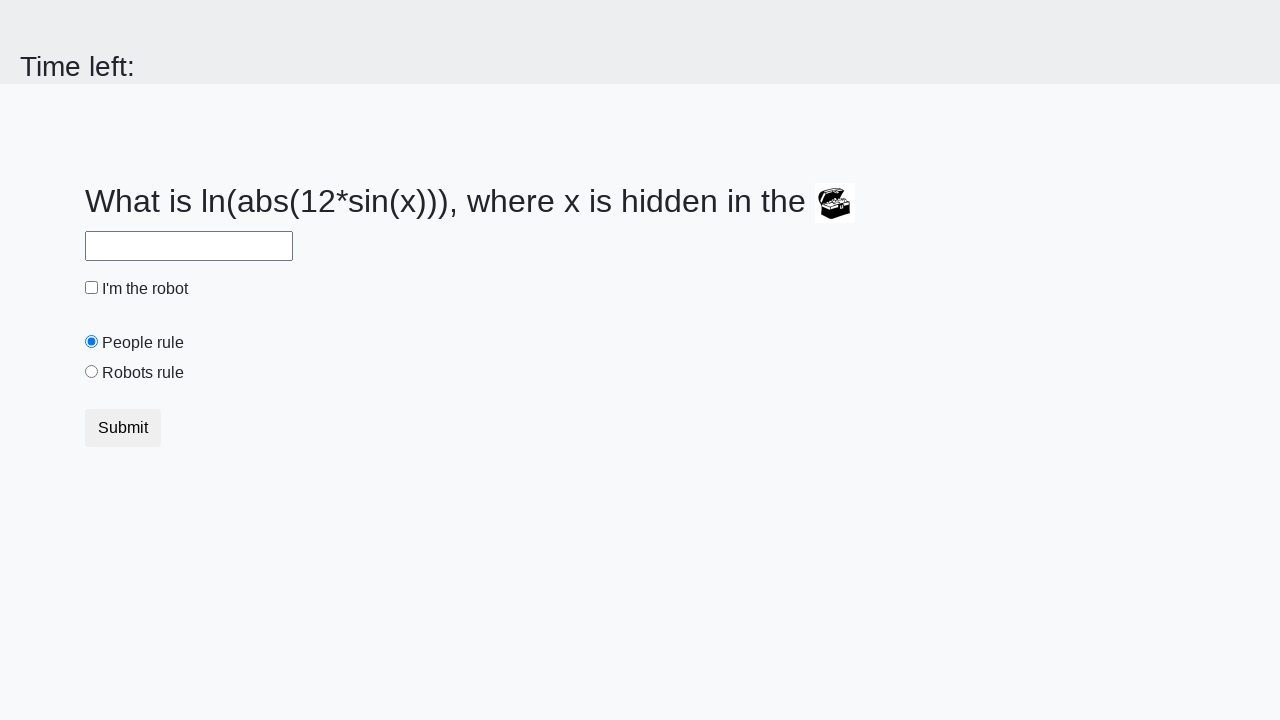

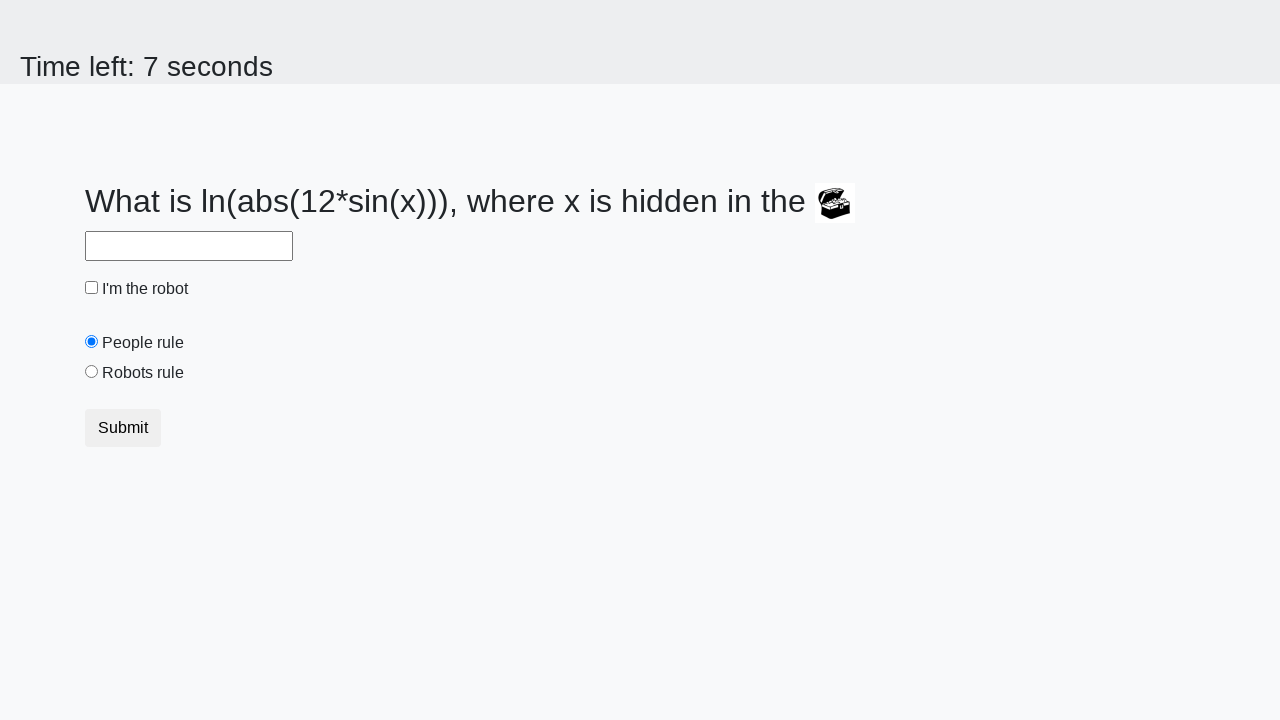